Tests navigation through a paginated book catalog by loading the first page, verifying product cards are displayed, and navigating to a subsequent page to confirm pagination works.

Starting URL: http://books.toscrape.com/catalogue/page-1.html

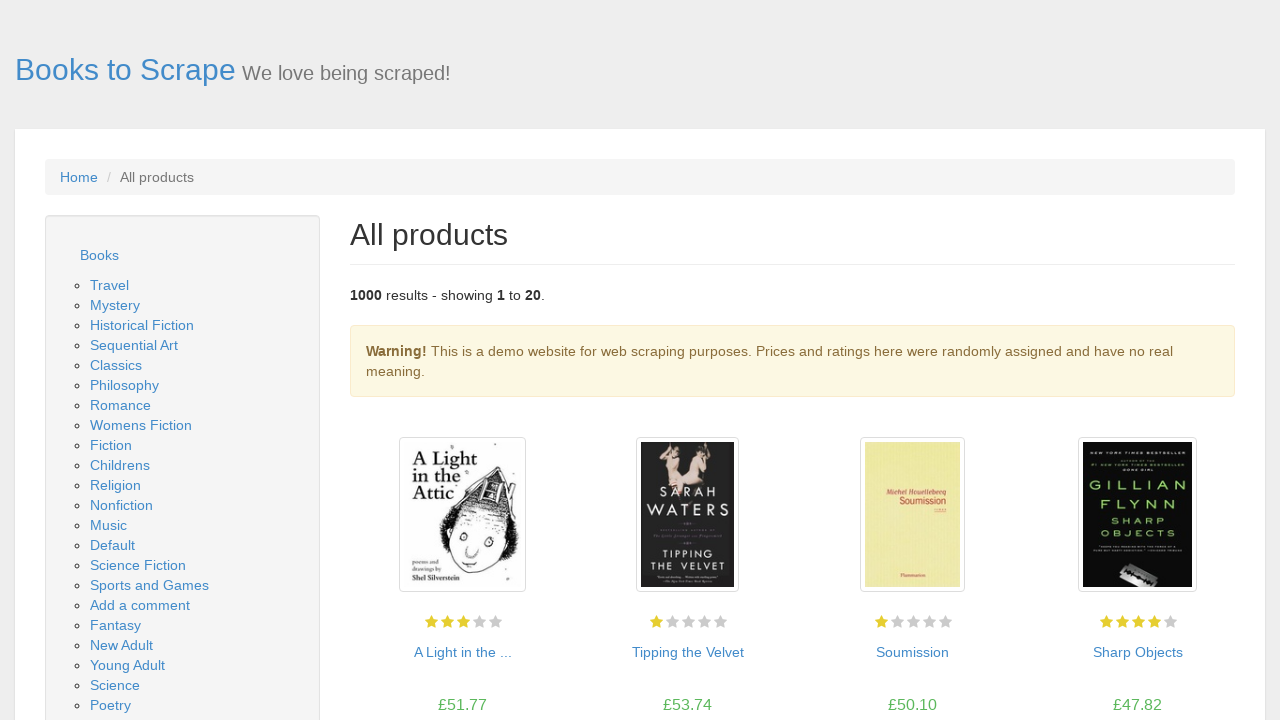

Waited for product cards to load on first page
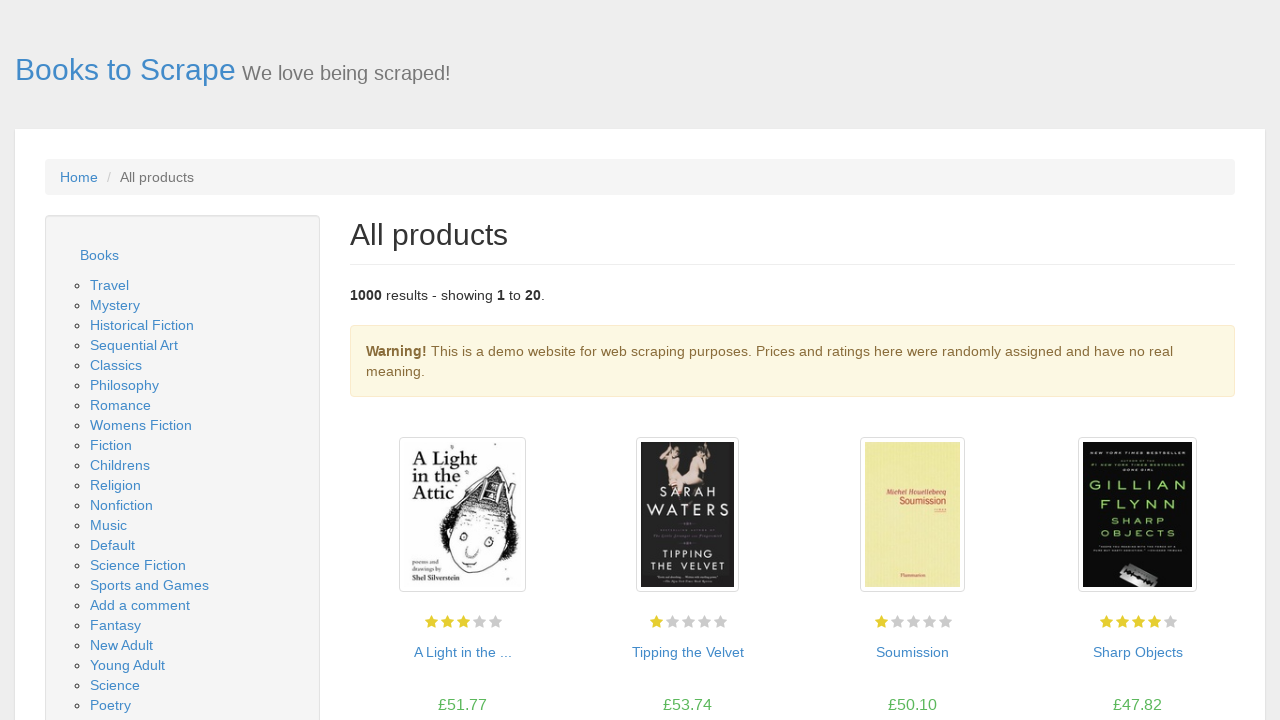

Verified pagination element exists
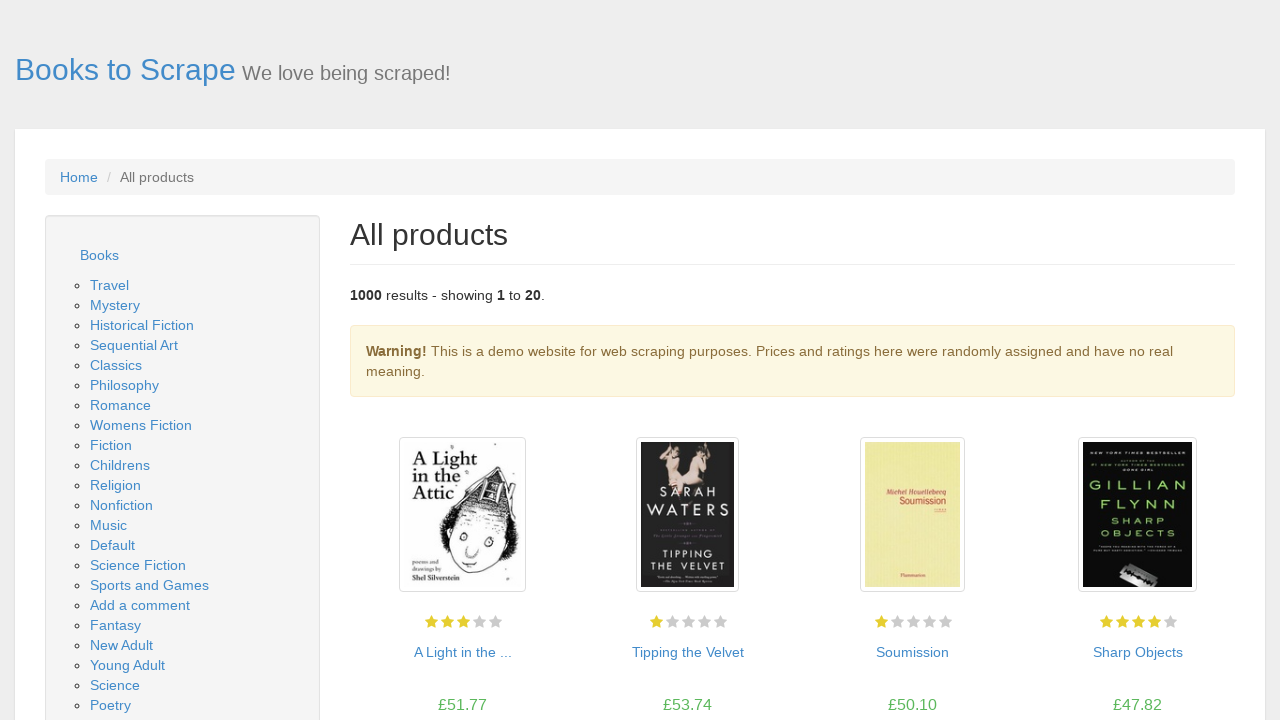

Navigated to page 2 of the book catalog
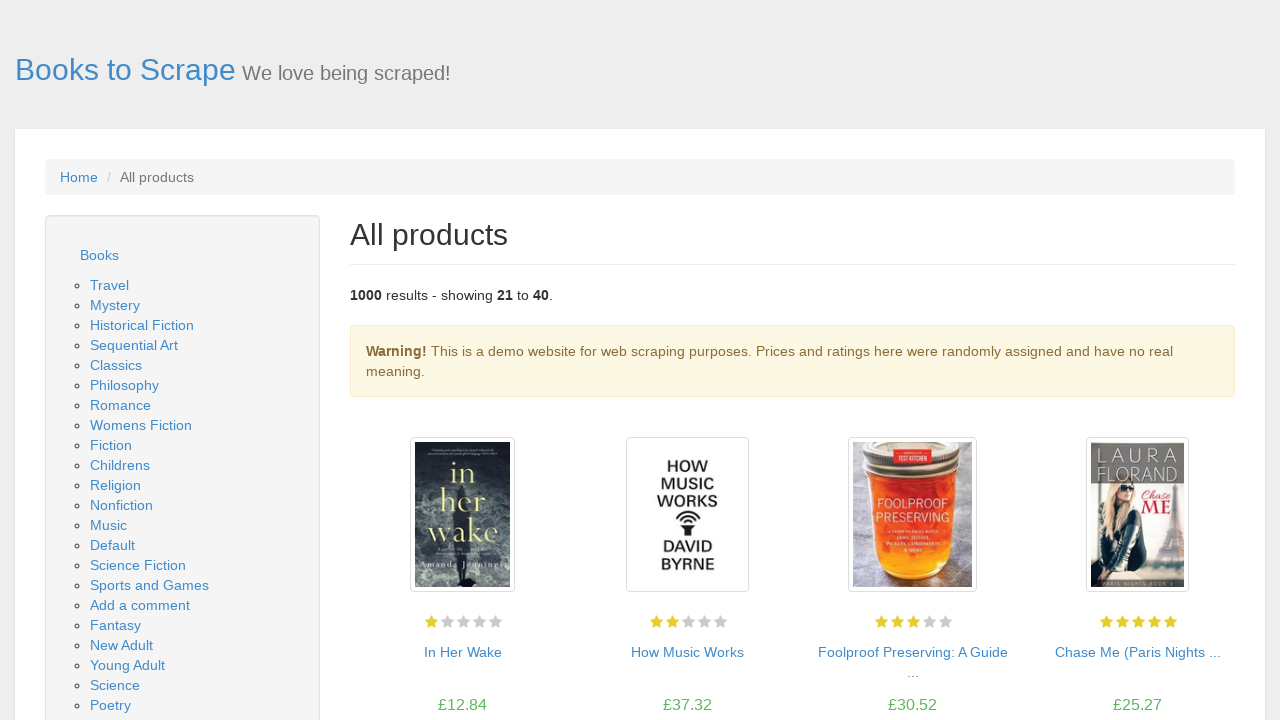

Waited for product cards to load on second page
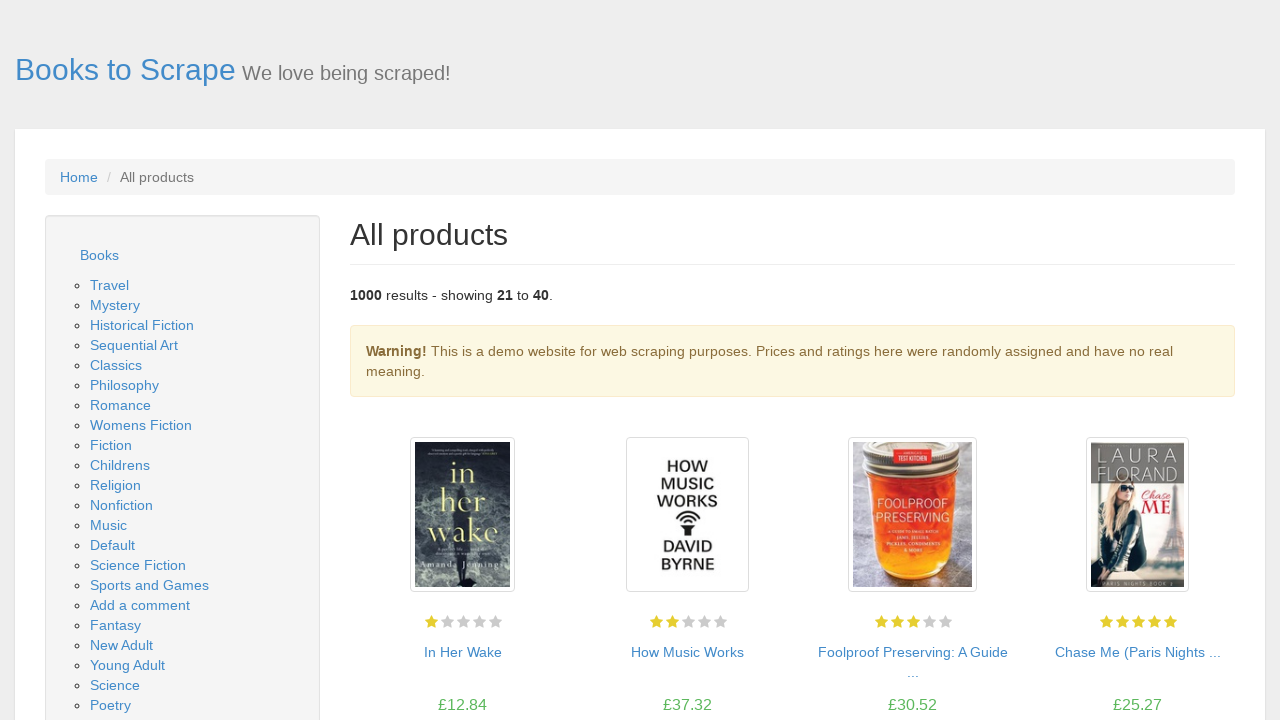

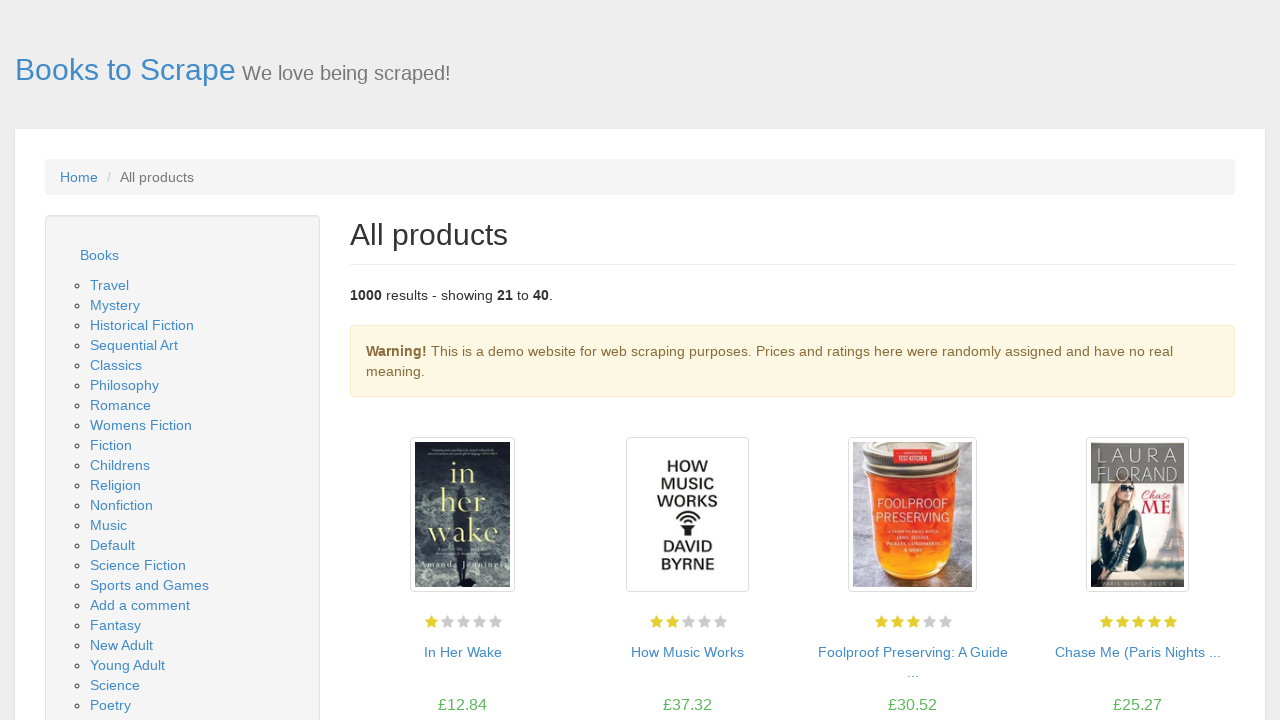